Tests registration form by filling in user details including first name, last name, email, password, and addresses (iteration 1 with data: Bhakti Kale)

Starting URL: https://grotechminds.com/registration/

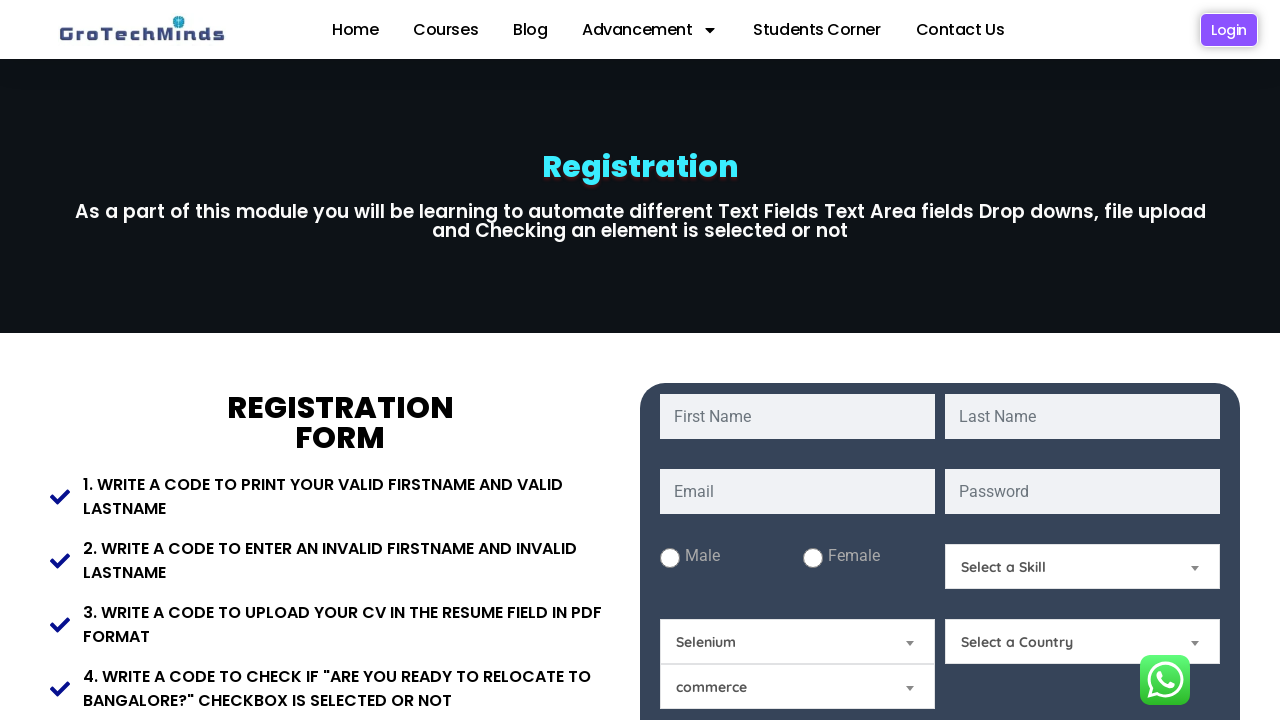

Filled first name field with 'Bhakti' on #fname
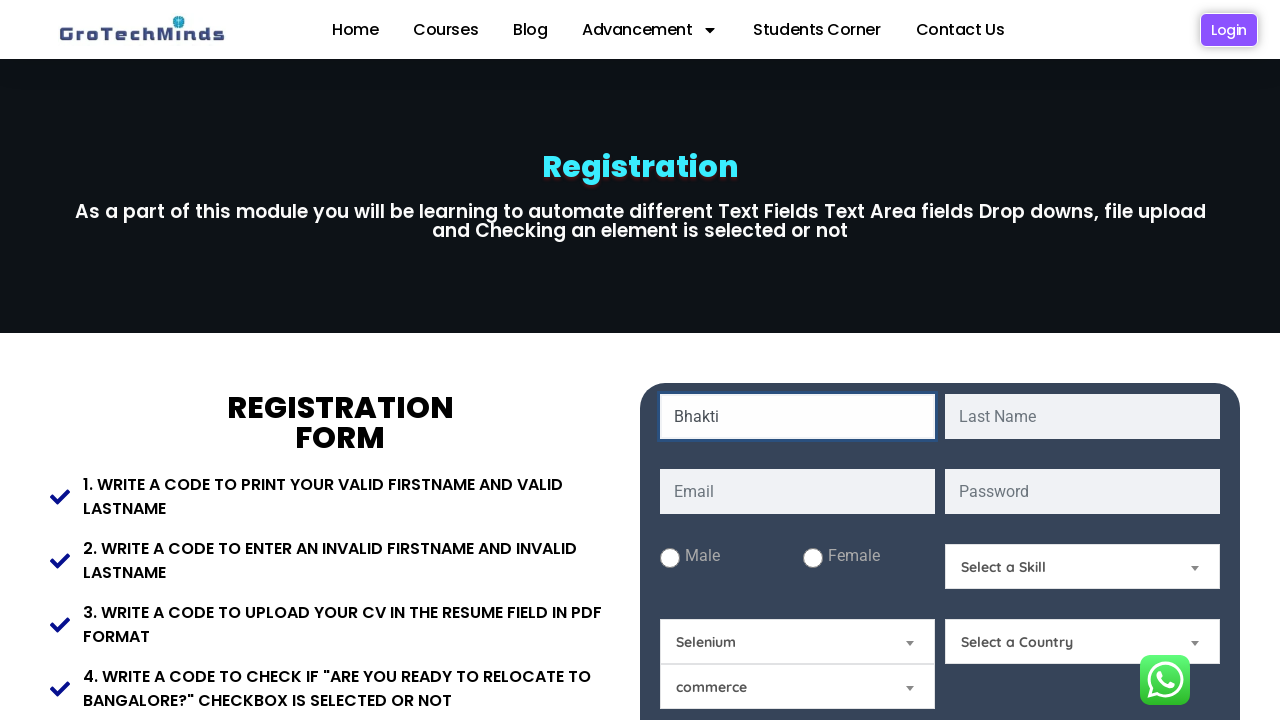

Filled last name field with 'Kale' on #lname
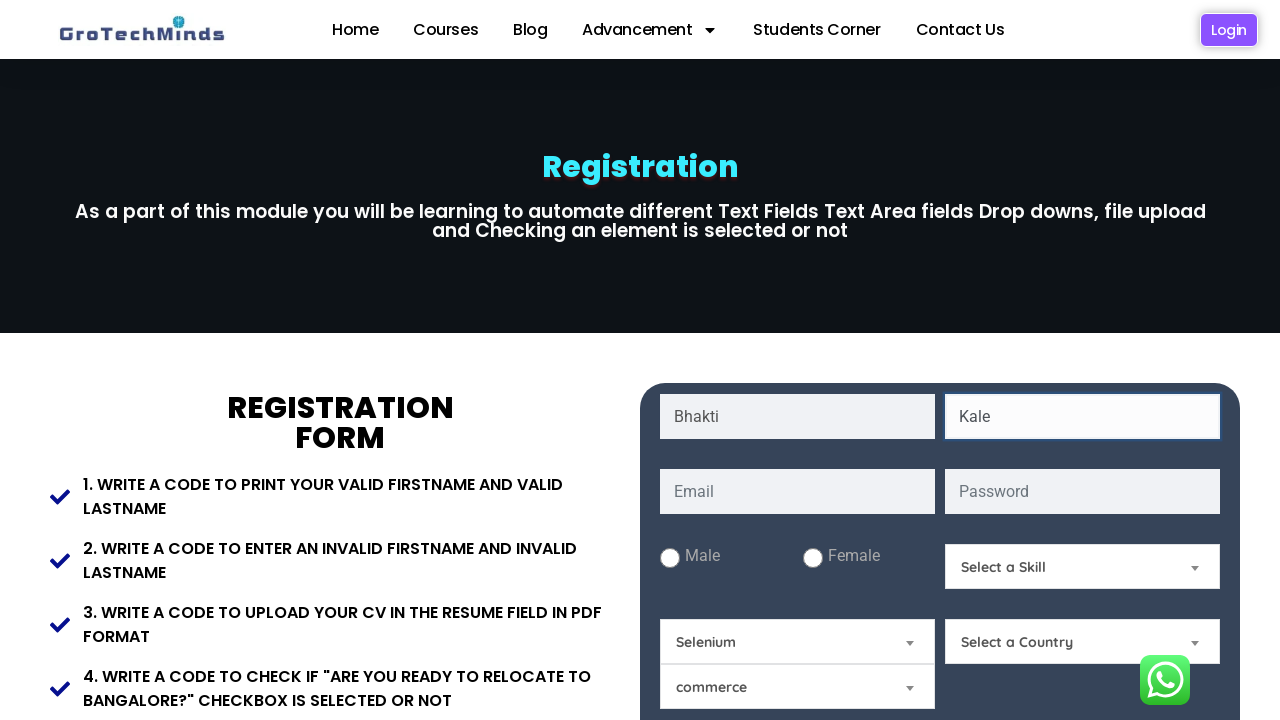

Filled email field with 'abc@gmail.com' on #email
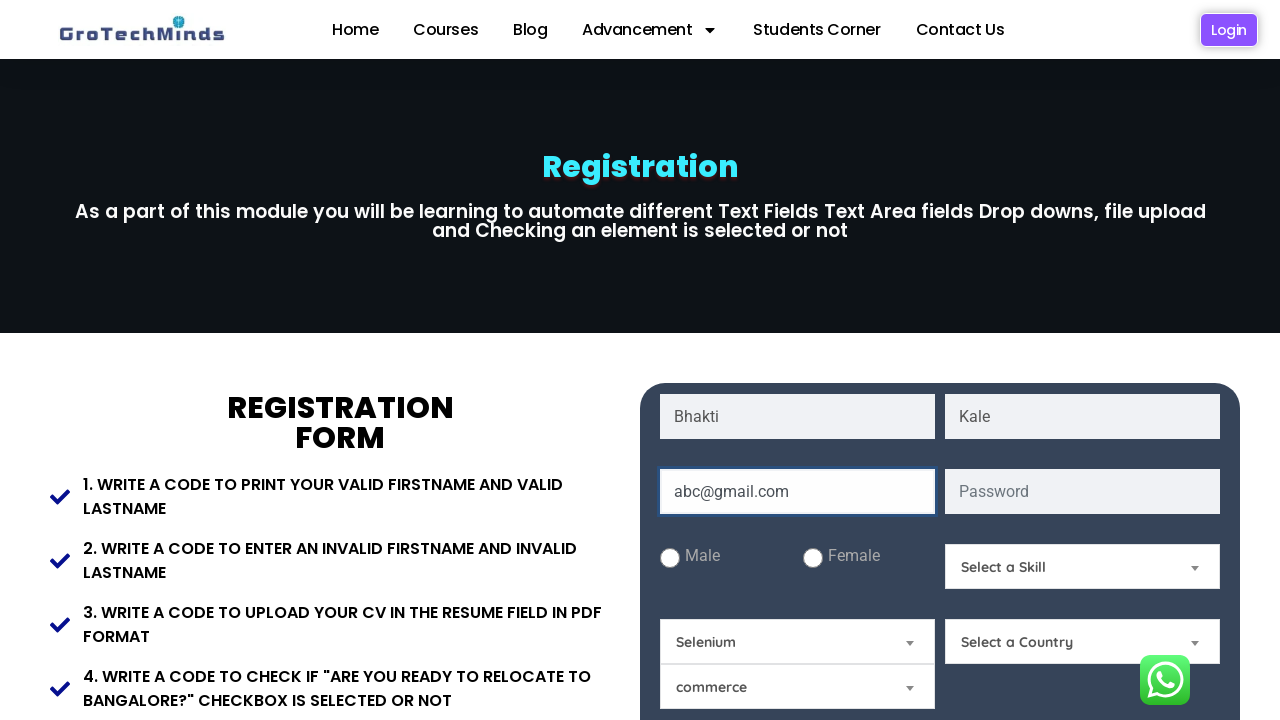

Filled password field with 'xyz' on #password
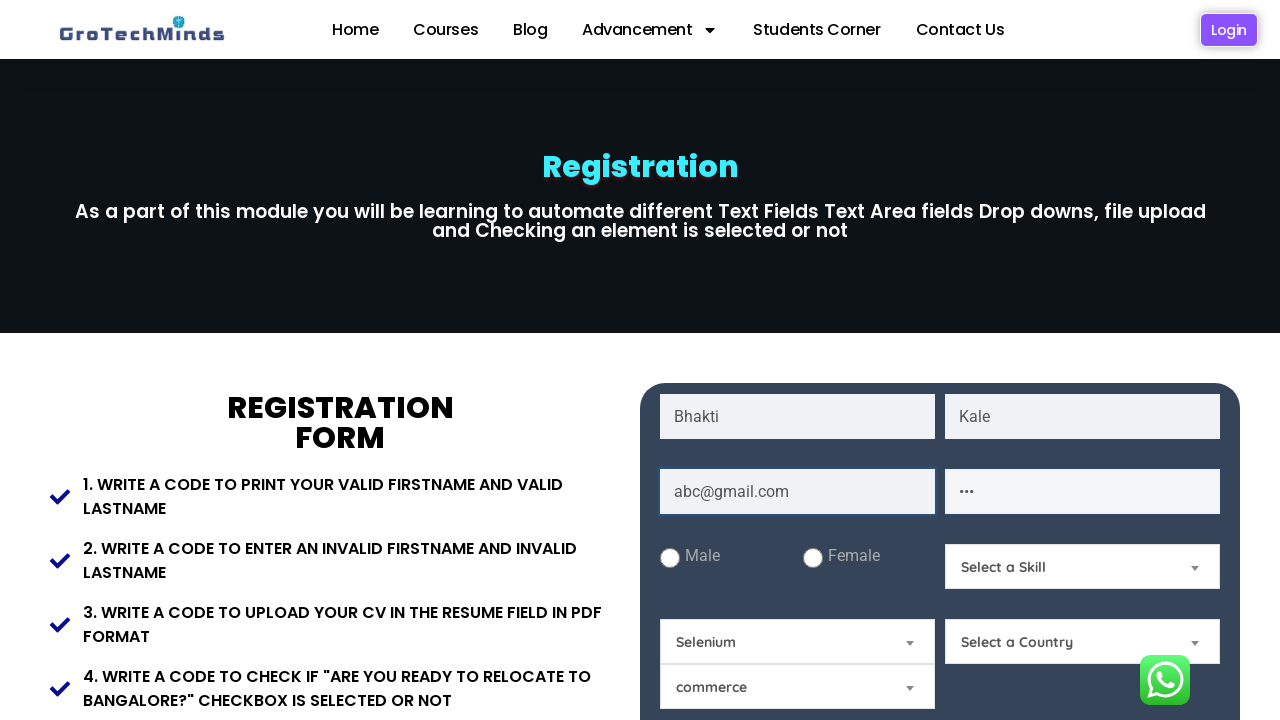

Filled present address field with 'Anilanjali' on #Present-Address
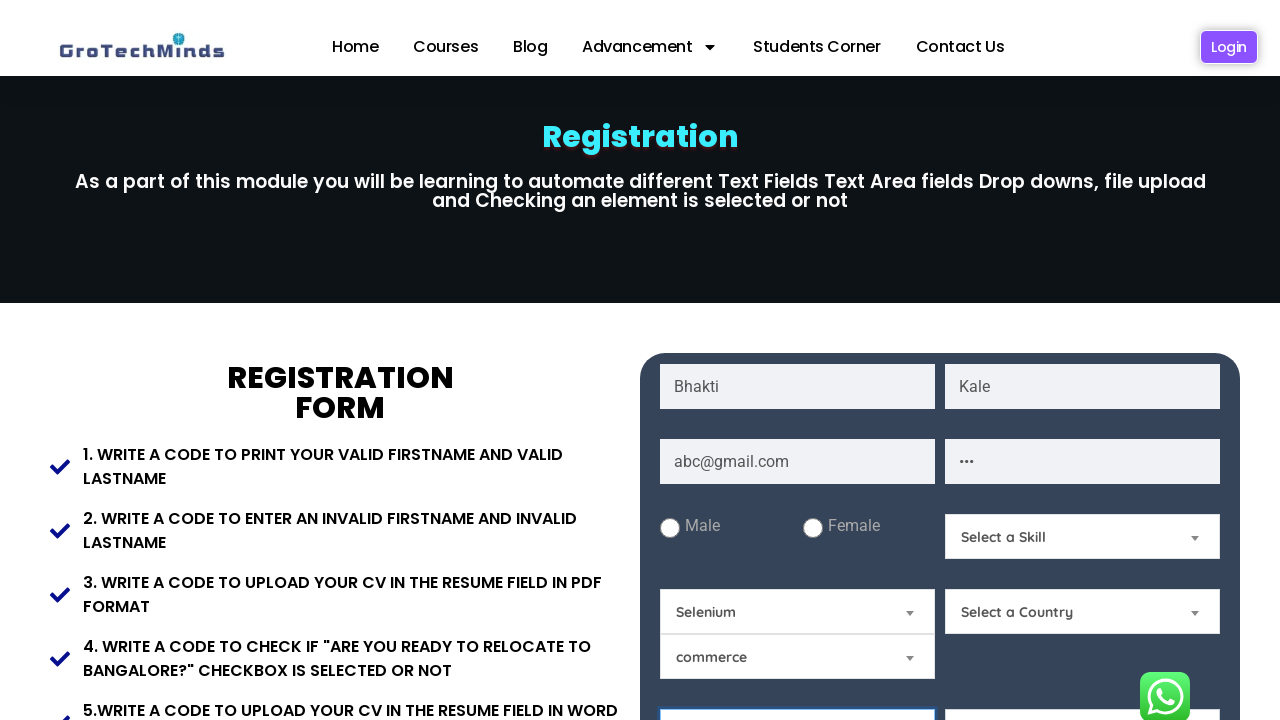

Filled permanent address field with 'Pournami' on #Permanent-Address
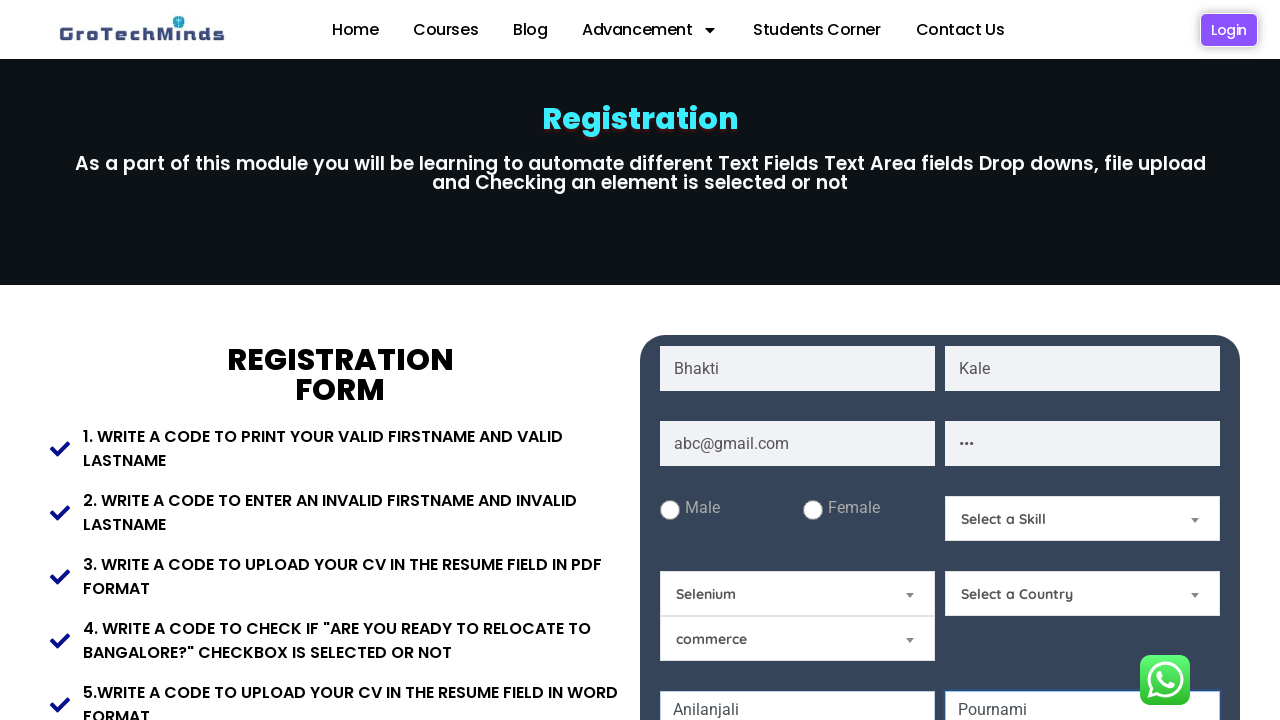

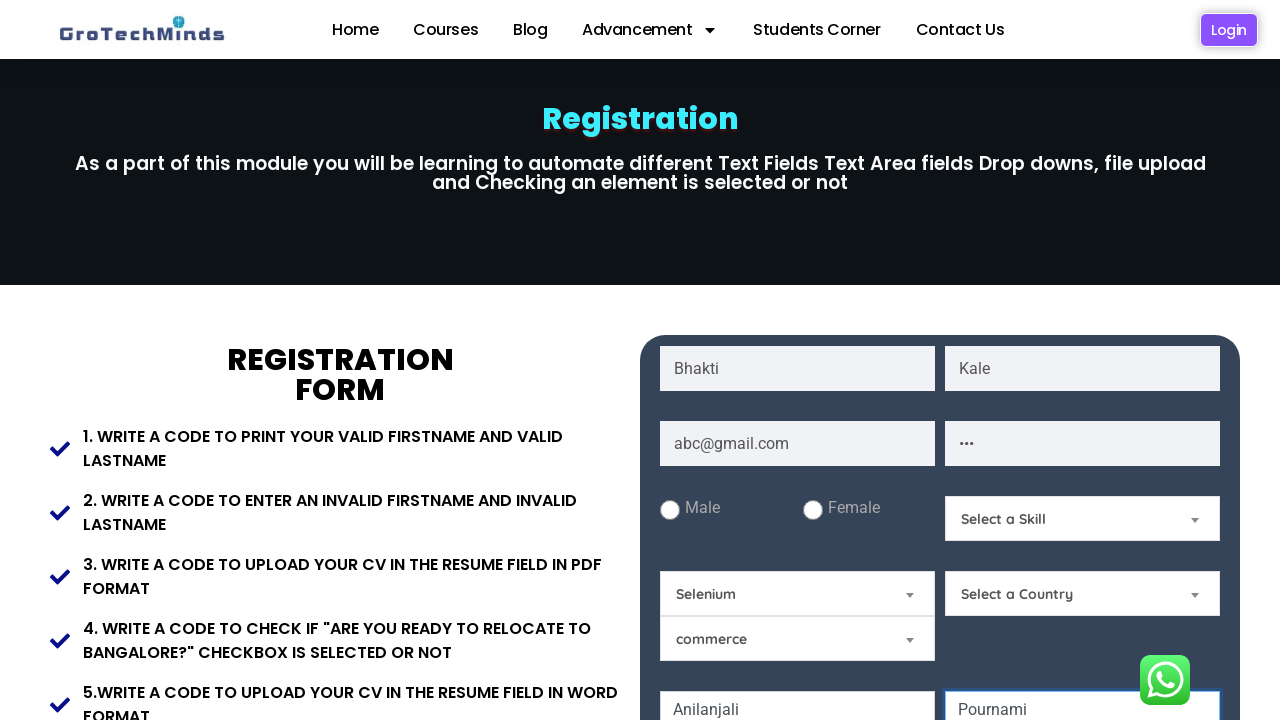